Tests clicking a link that opens a popup window on a Selenium practice website, demonstrating browser window handling.

Starting URL: http://omayo.blogspot.com/

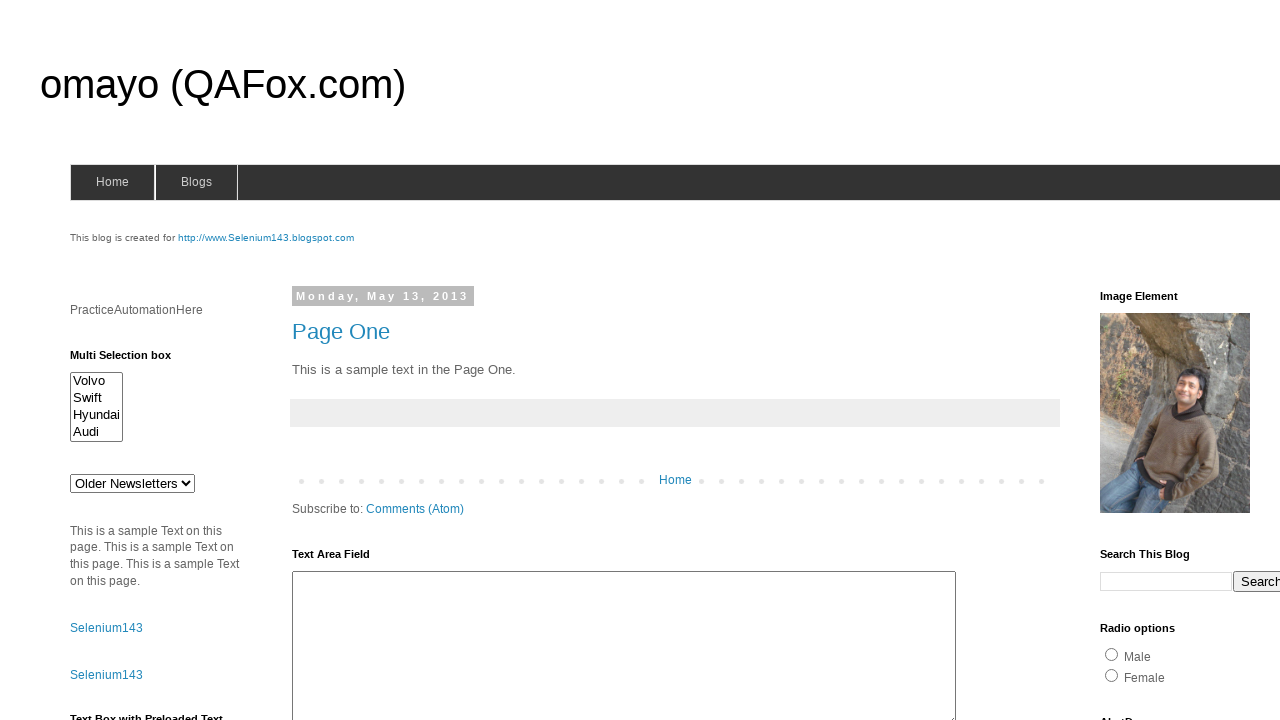

Clicked the 'Open a popup window' link at (132, 360) on text=Open a popup window
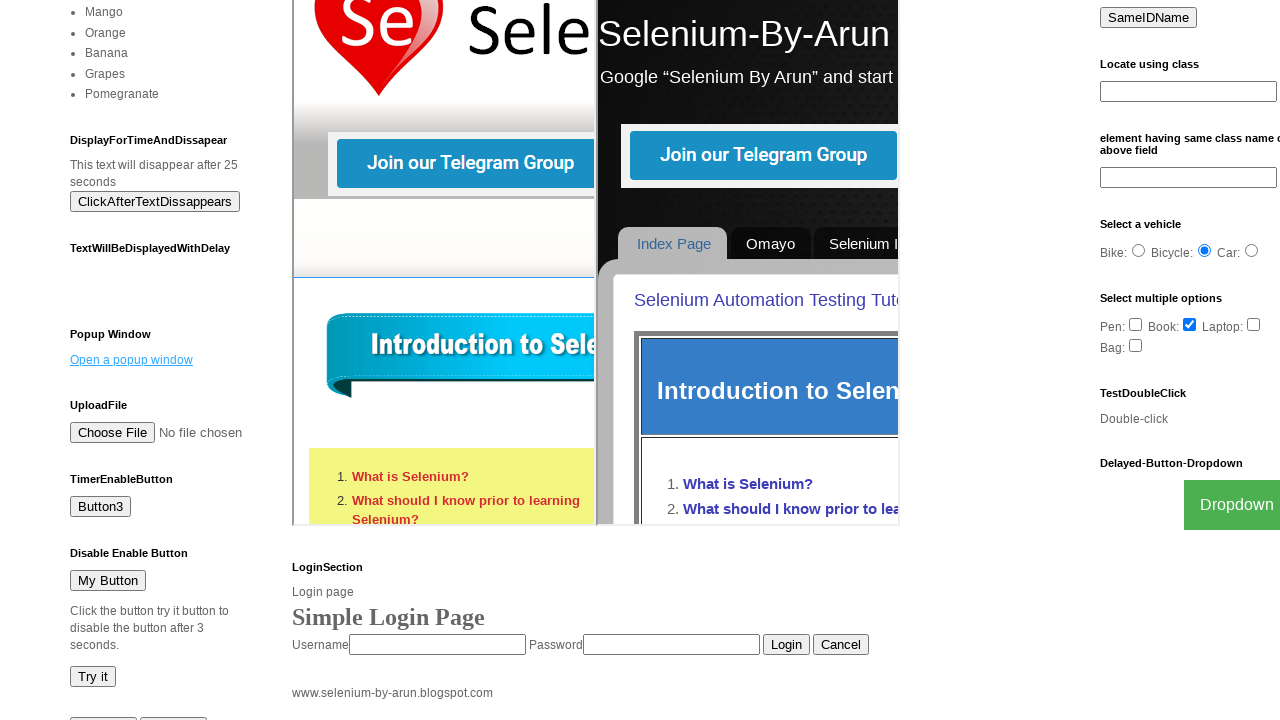

Waited 2 seconds for popup window to appear
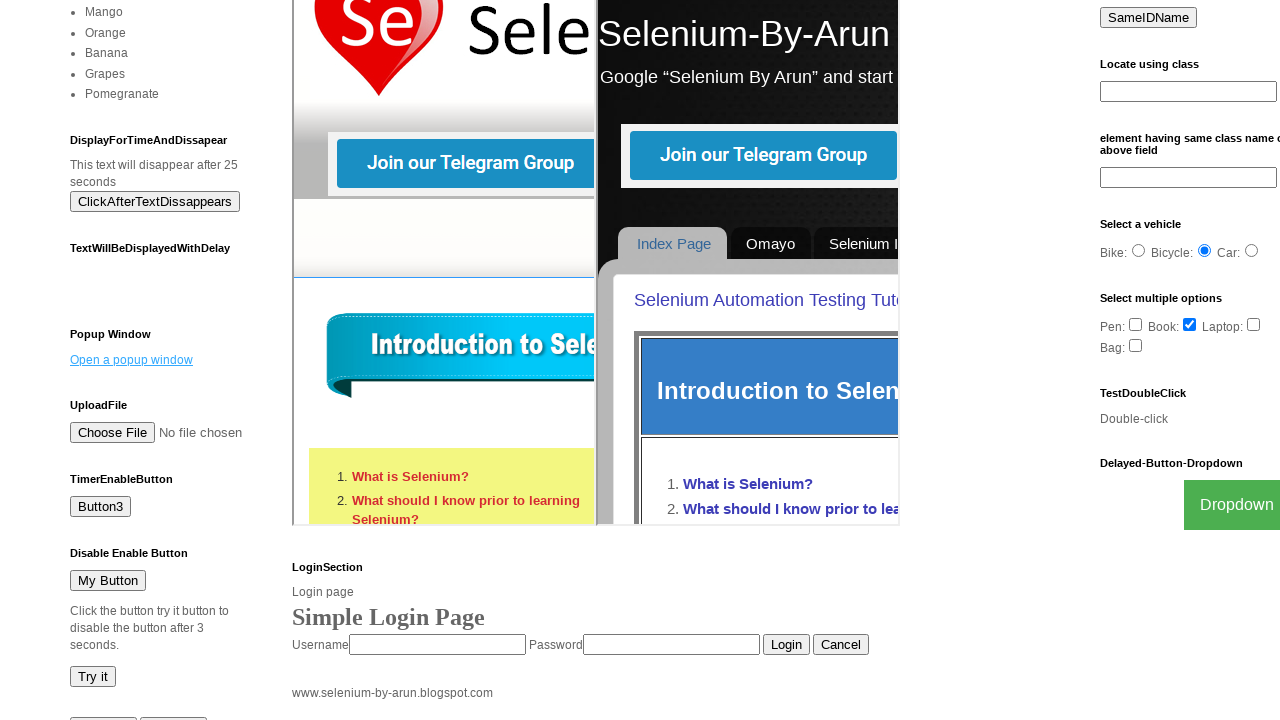

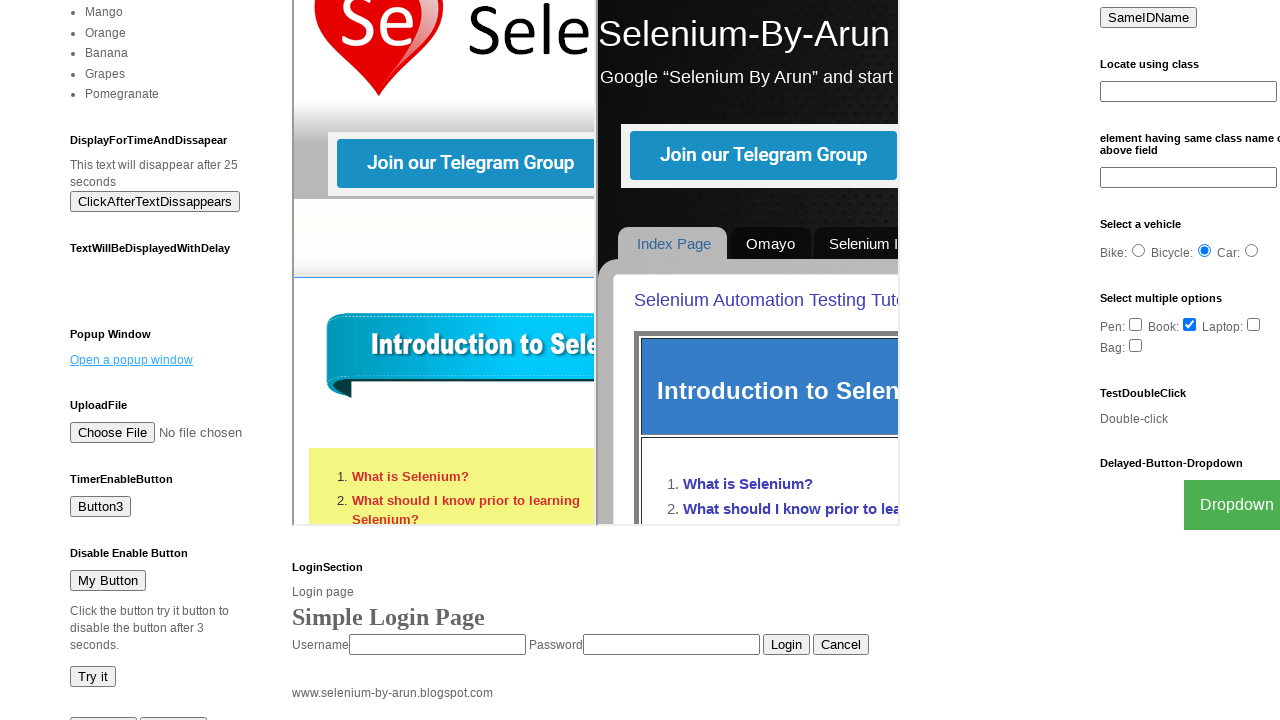